Tests filtering to display all todo items after viewing filtered views.

Starting URL: https://demo.playwright.dev/todomvc

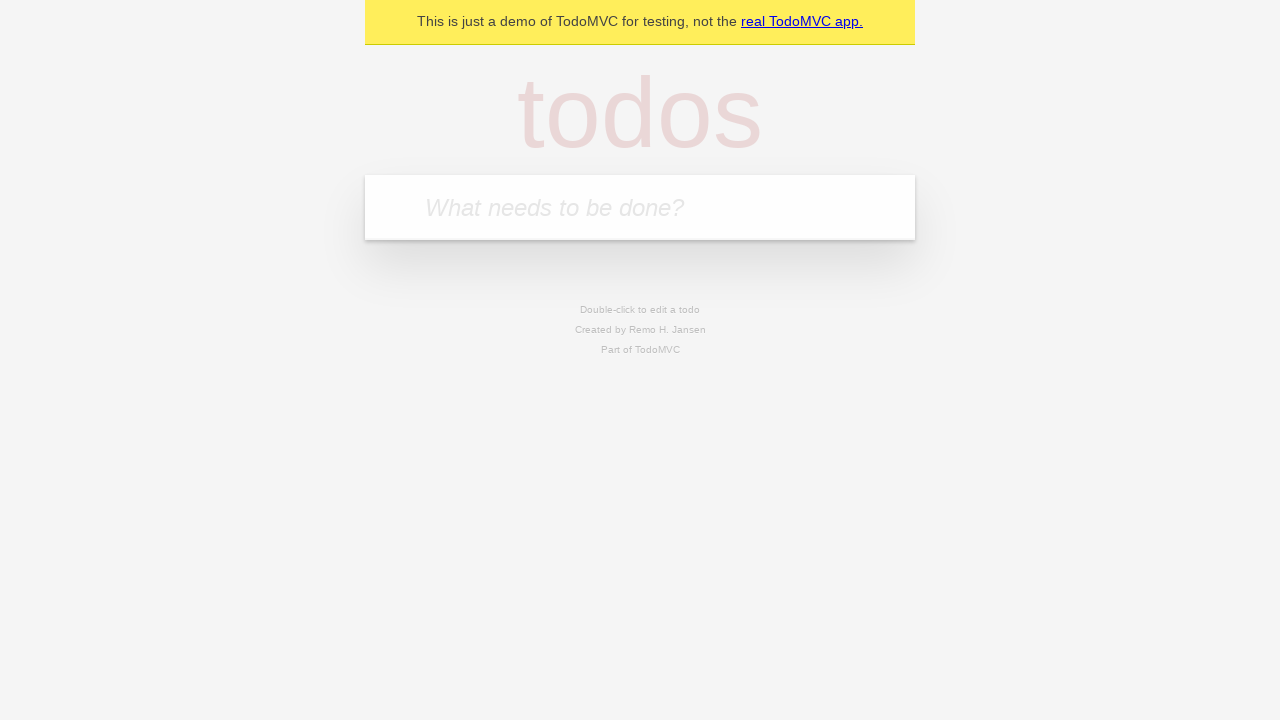

Filled todo input with 'buy some cheese' on internal:attr=[placeholder="What needs to be done?"i]
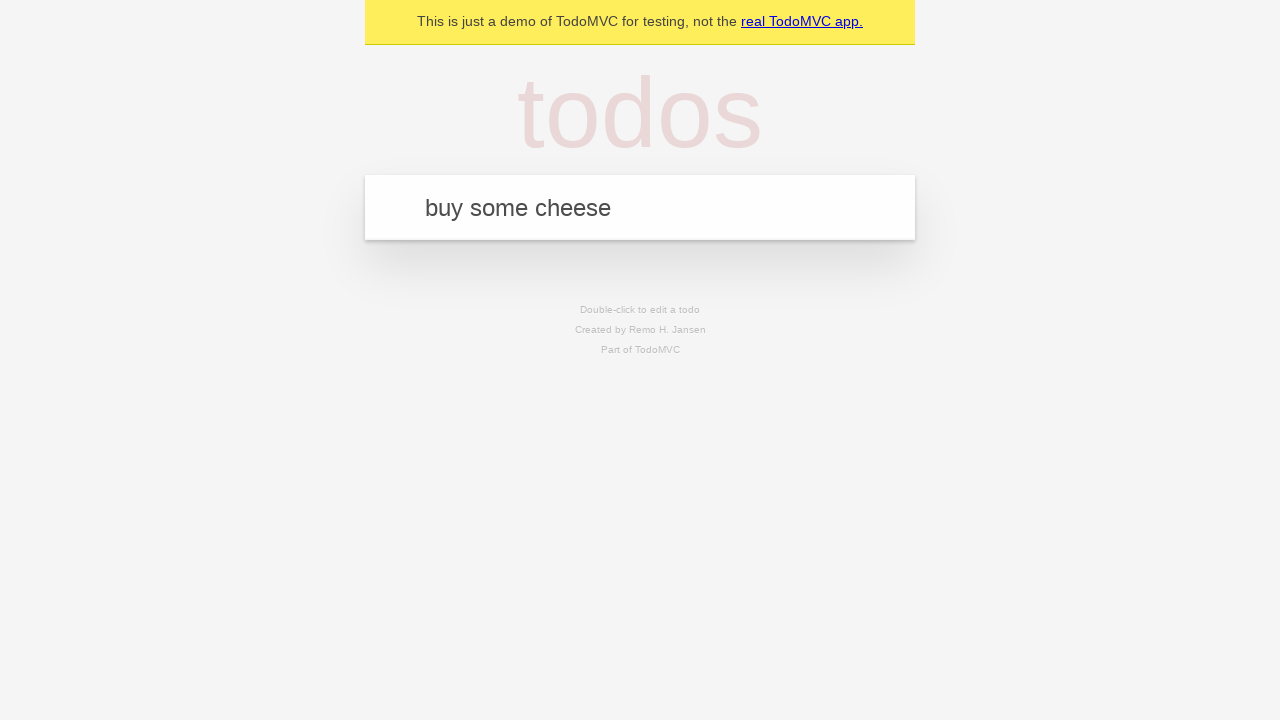

Pressed Enter to add first todo item on internal:attr=[placeholder="What needs to be done?"i]
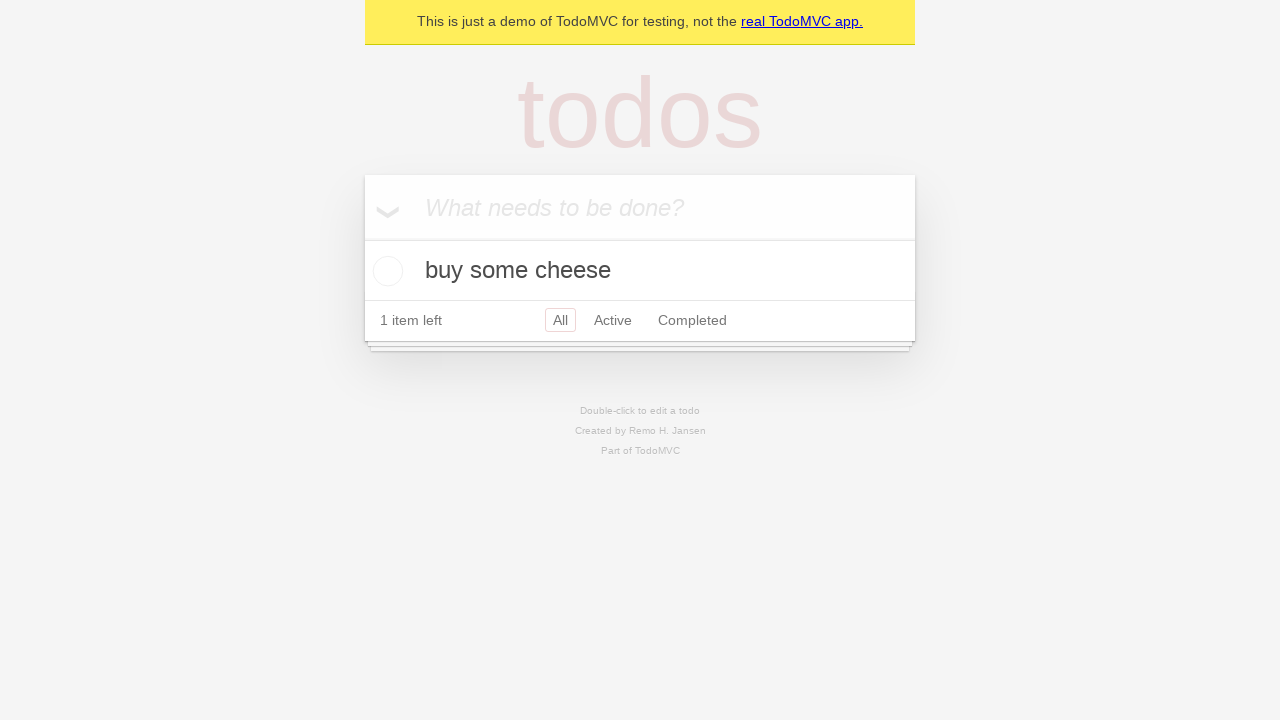

Filled todo input with 'feed the cat' on internal:attr=[placeholder="What needs to be done?"i]
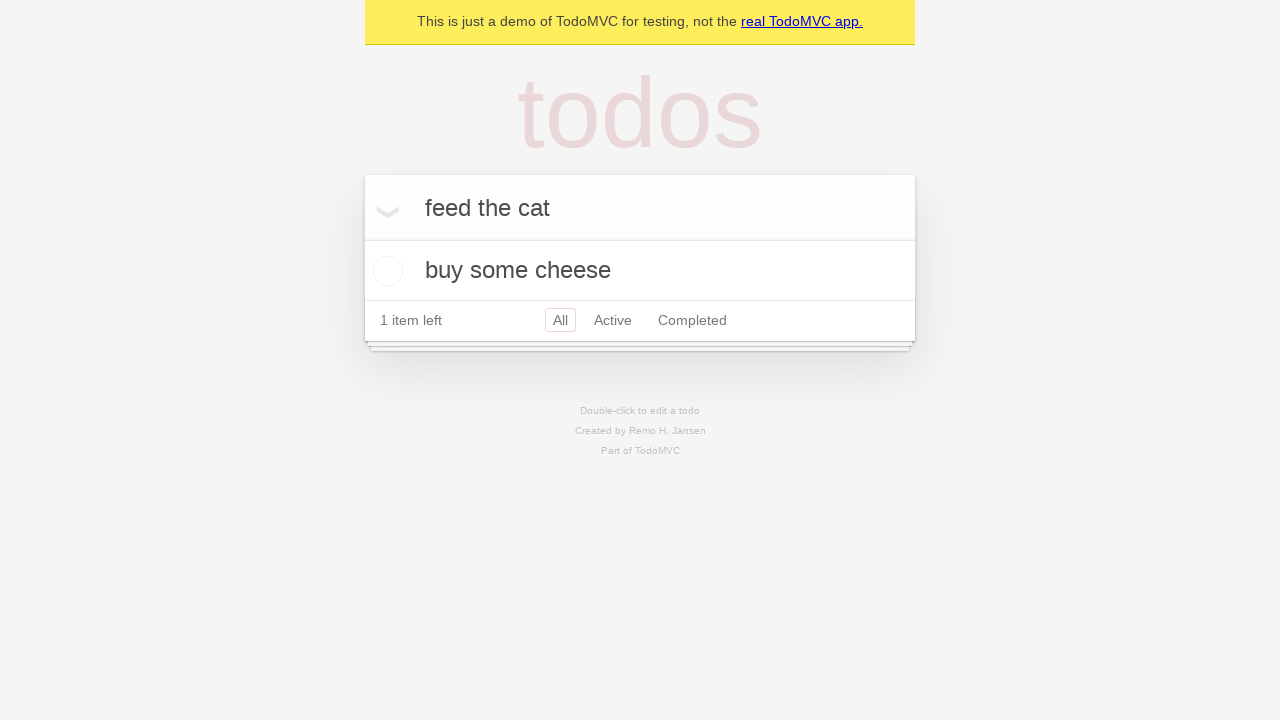

Pressed Enter to add second todo item on internal:attr=[placeholder="What needs to be done?"i]
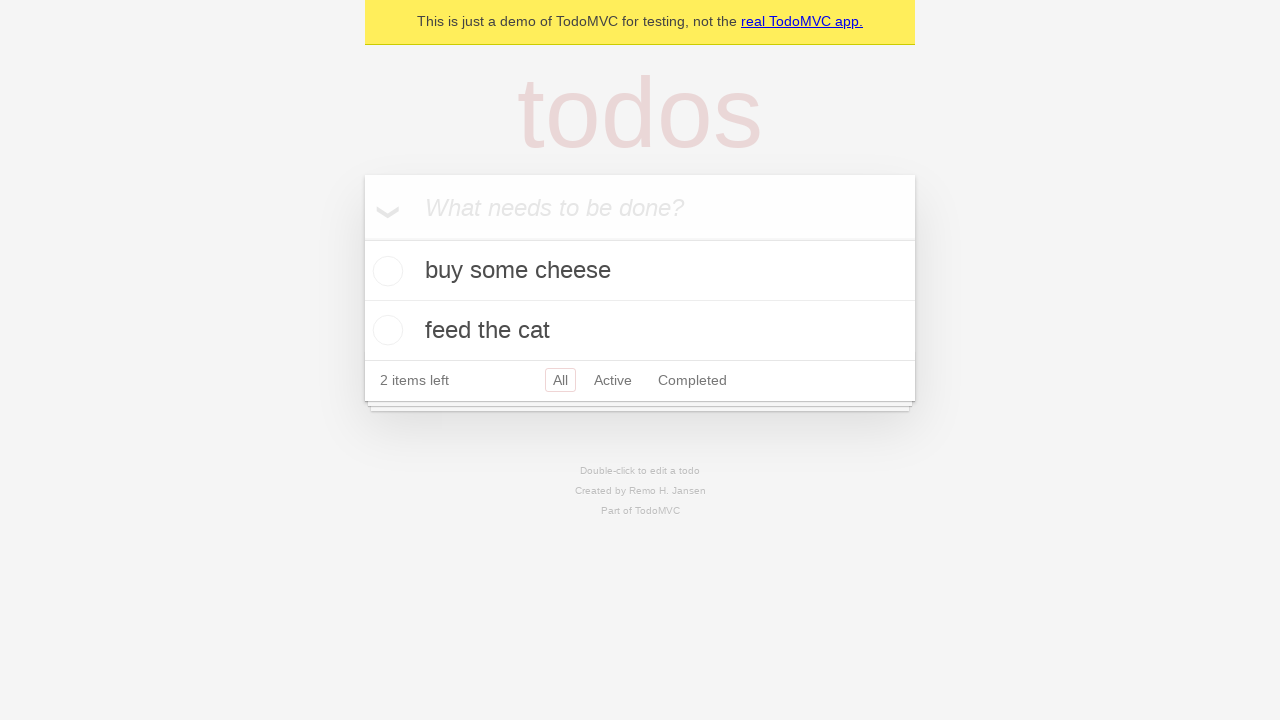

Filled todo input with 'book a doctors appointment' on internal:attr=[placeholder="What needs to be done?"i]
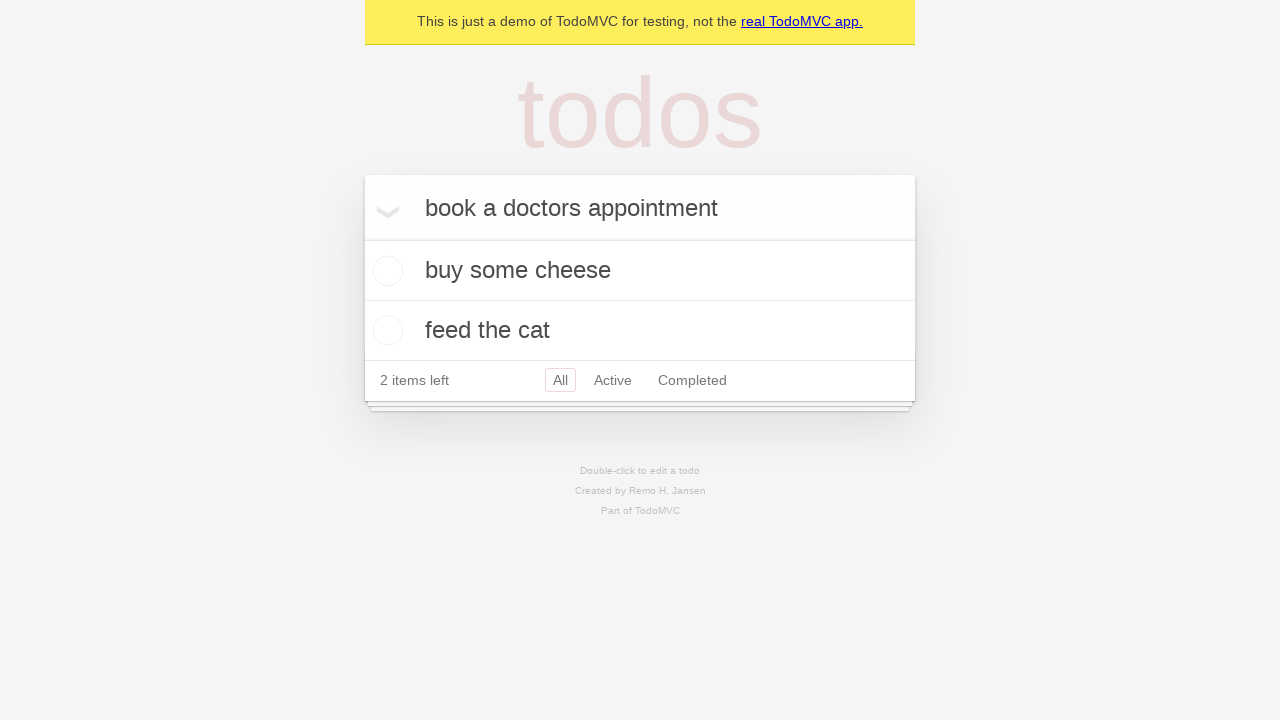

Pressed Enter to add third todo item on internal:attr=[placeholder="What needs to be done?"i]
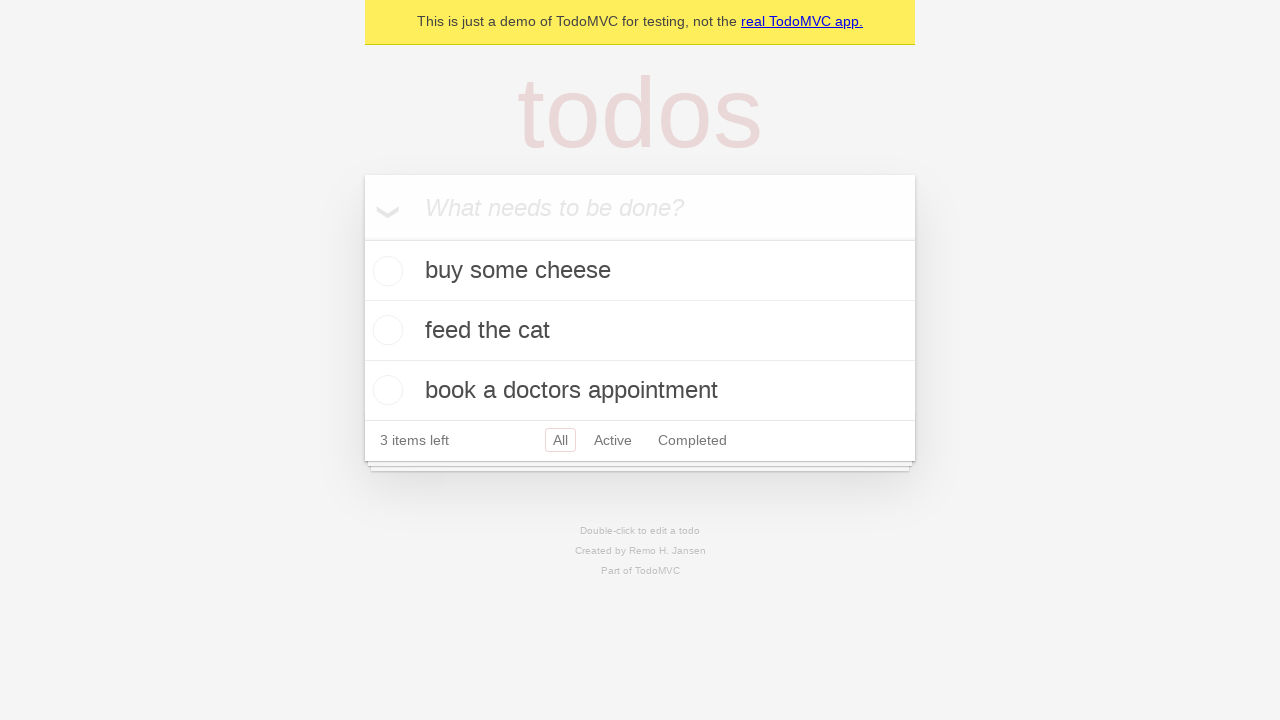

All three todo items loaded
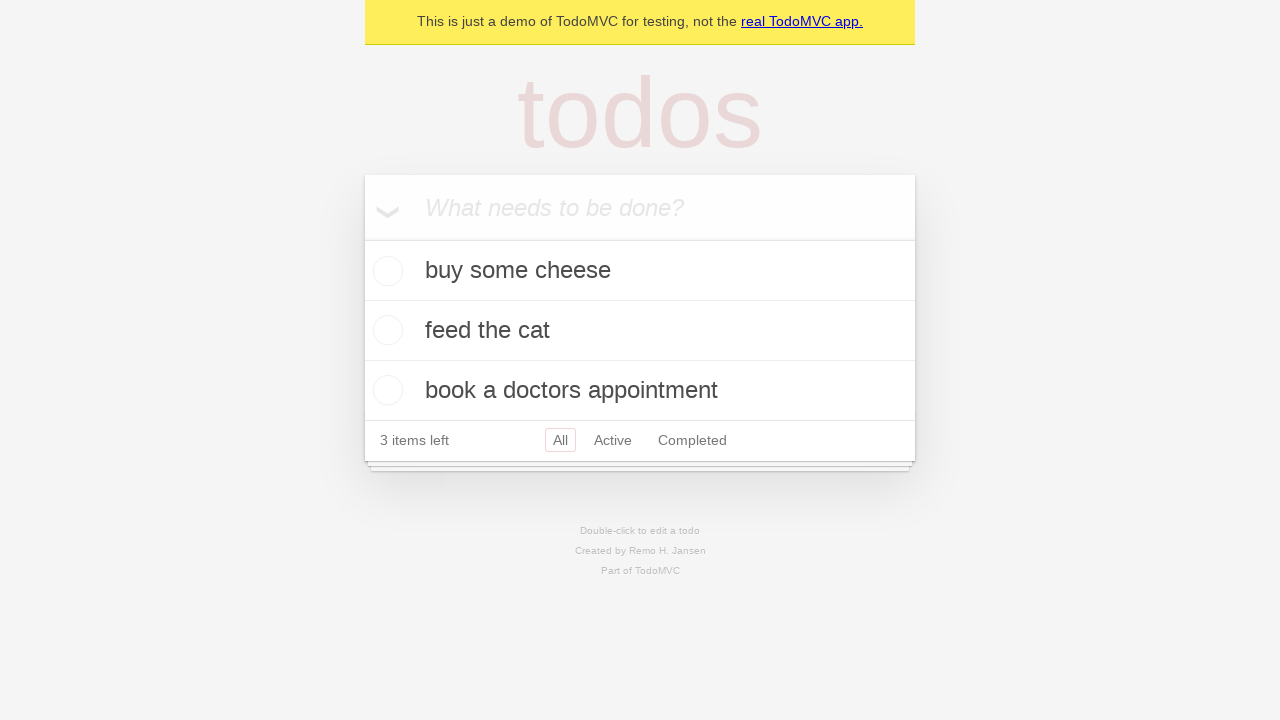

Checked checkbox for second todo item at (385, 330) on internal:testid=[data-testid="todo-item"s] >> nth=1 >> internal:role=checkbox
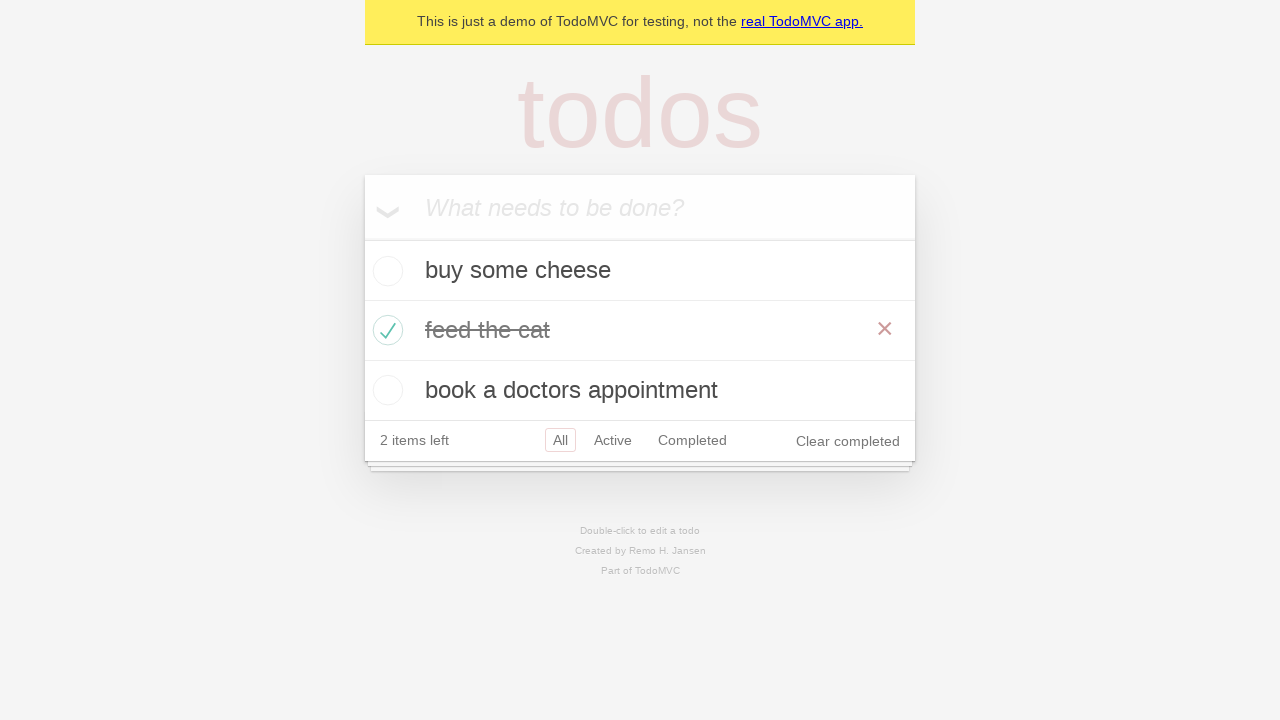

Clicked 'Active' filter link at (613, 440) on internal:role=link[name="Active"i]
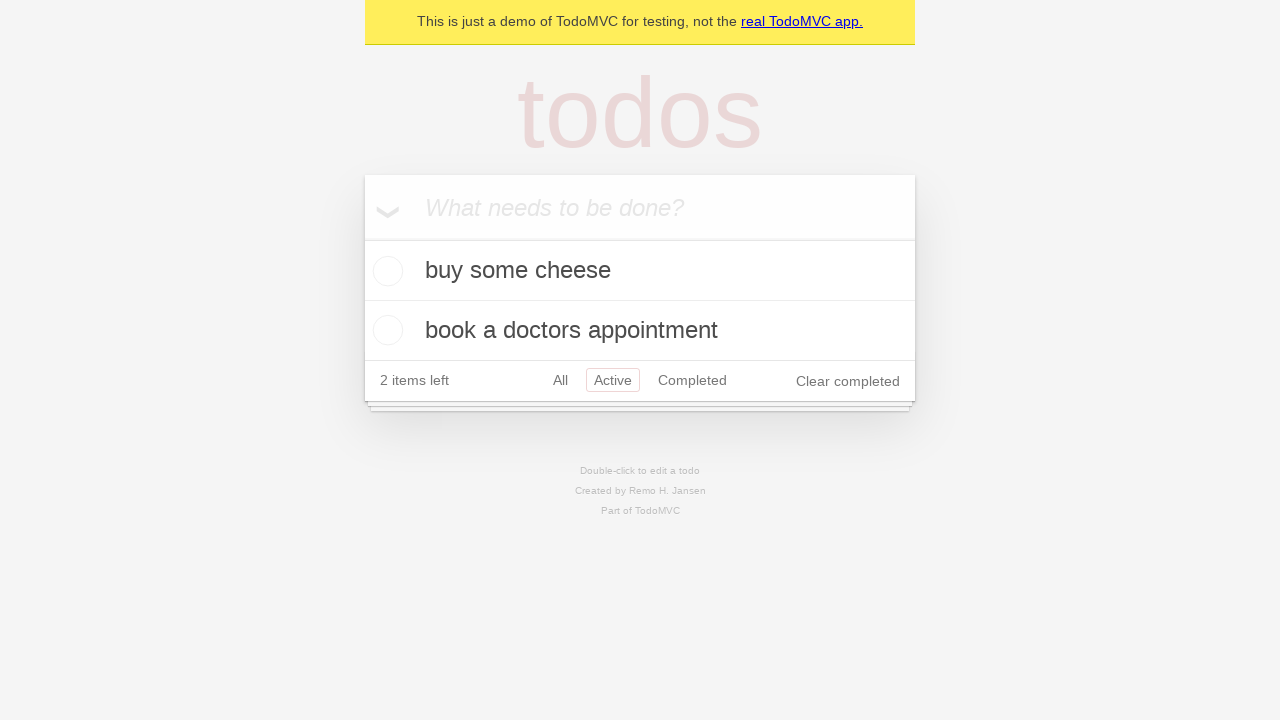

Clicked 'Completed' filter link at (692, 380) on internal:role=link[name="Completed"i]
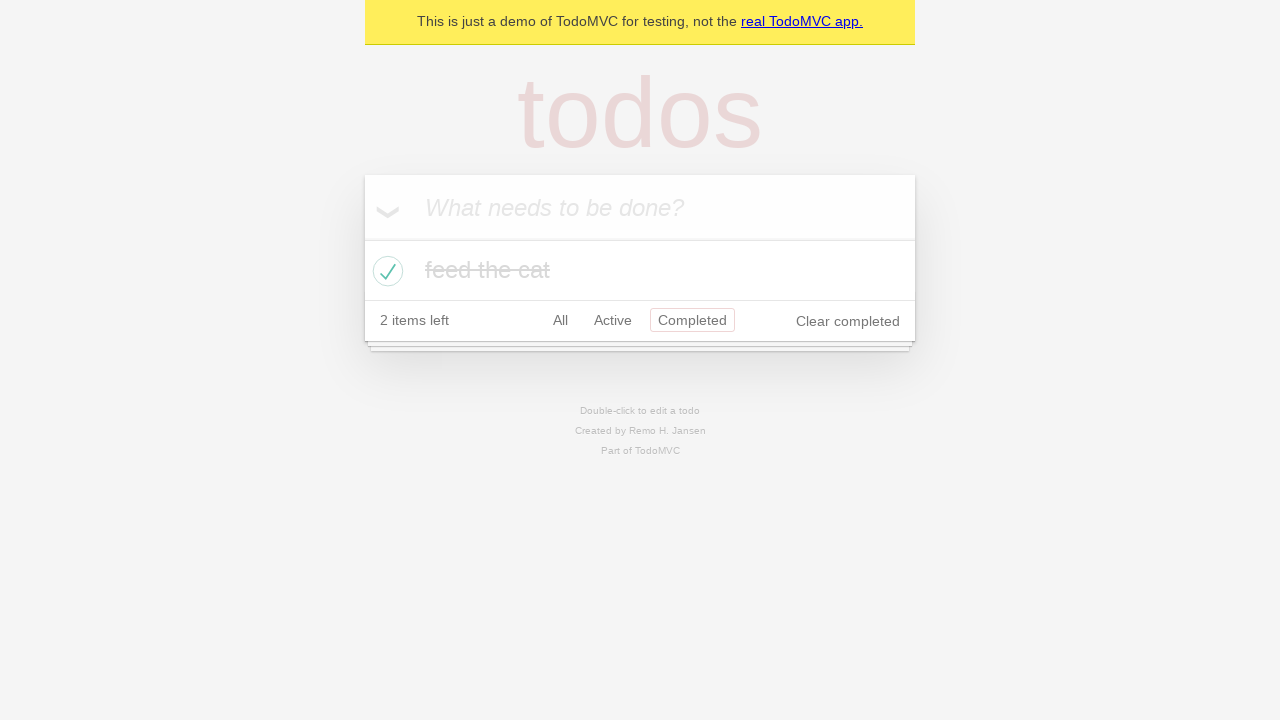

Clicked 'All' filter link to display all items at (560, 320) on internal:role=link[name="All"i]
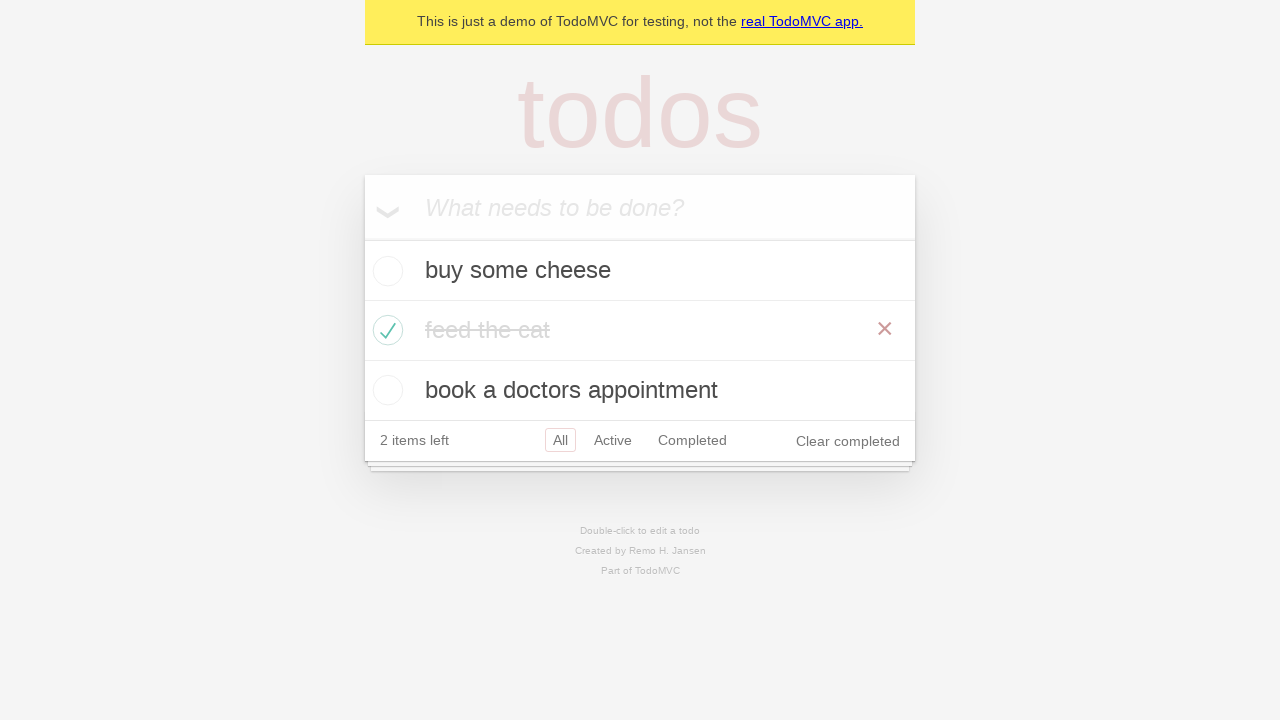

Waited for all todo items to display
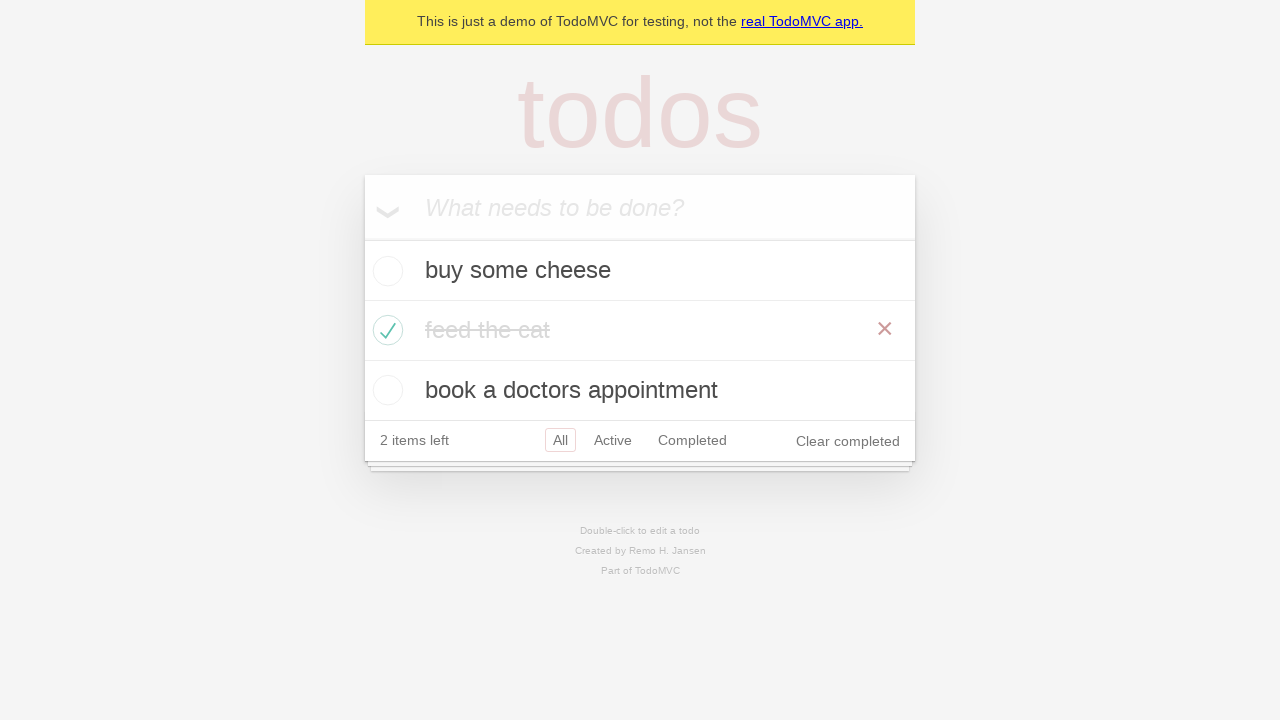

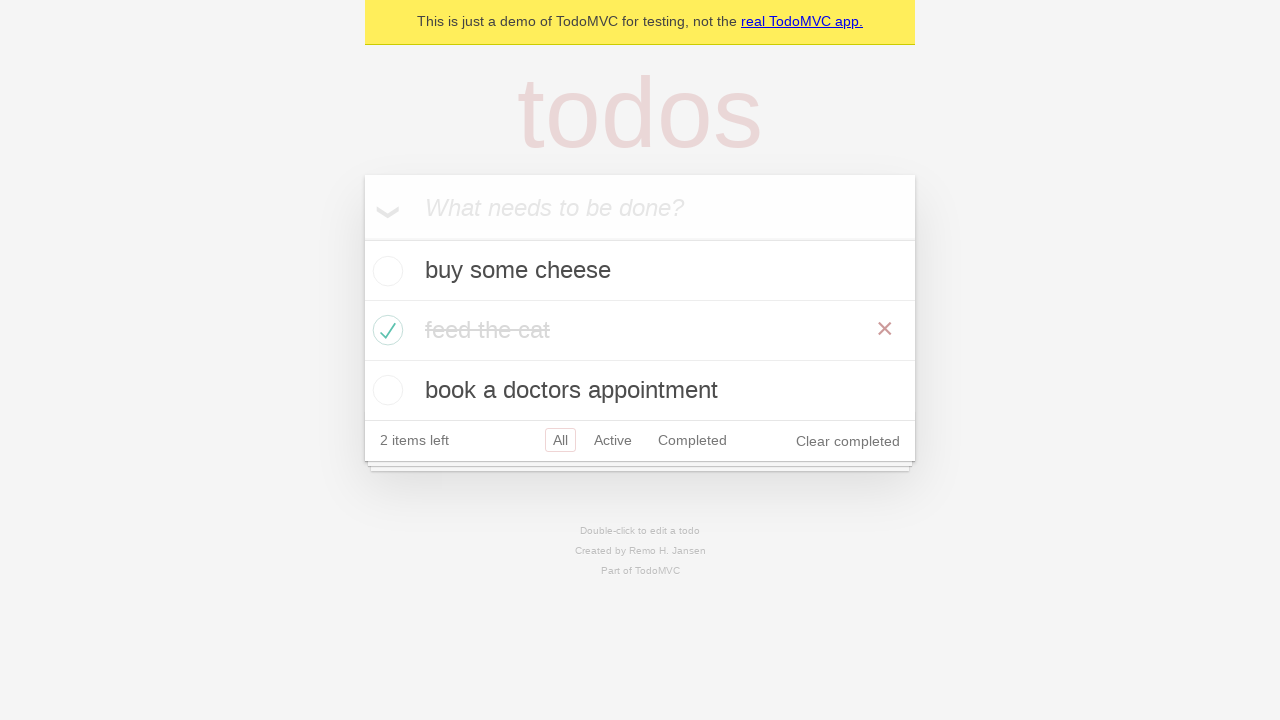